Opens a Google Form with pre-filled form data via URL parameters and clicks the submit button to send the form.

Starting URL: https://docs.google.com/forms/d/e/1FAIpQLSfoth2f2lJXwrpZSAwoW8iHeKOBnx4Ks7jesk_t65MLb_Otxw/viewform?usp=pp_url&entry.1029139045=Tanaka%20Taro&entry.387916820=tanaka.taro@example.com&entry.1239014792=090-1234-5678&entry.1382078040=Tokyo%20Shibuya&entry.731826105_year=1990&entry.731826105_month=3&entry.731826105_day=25

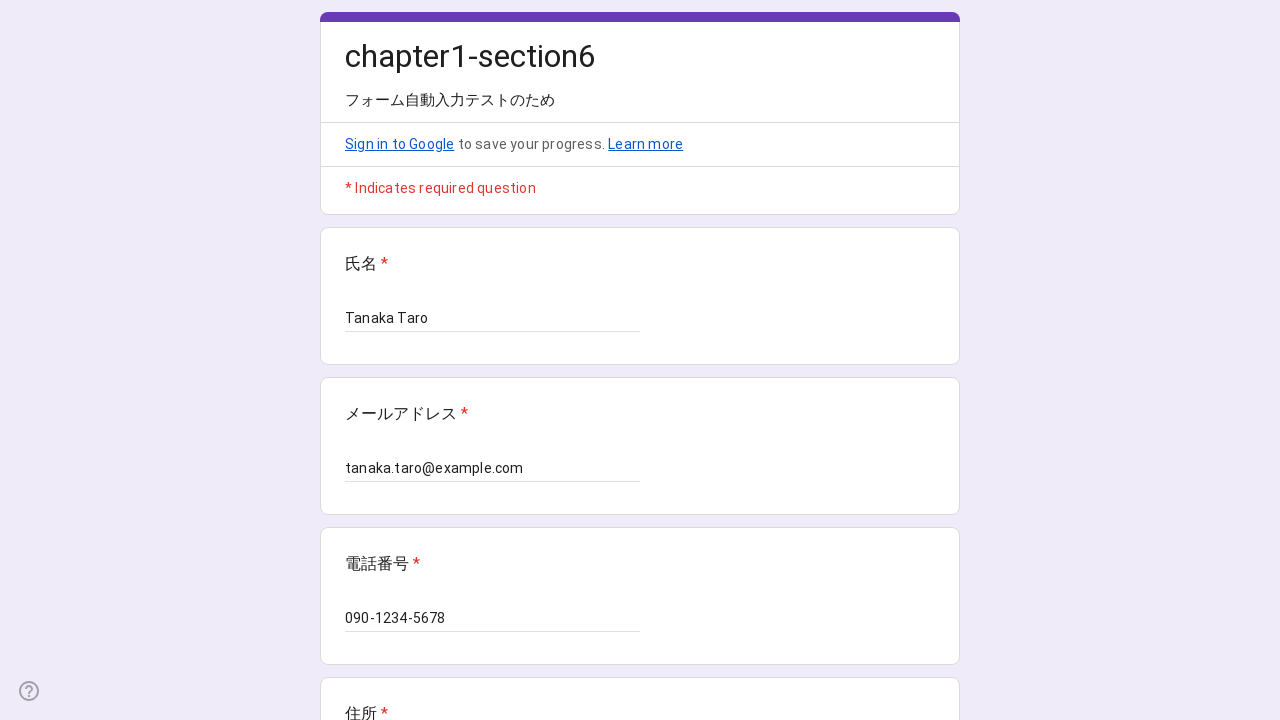

Google Form loaded and form element detected
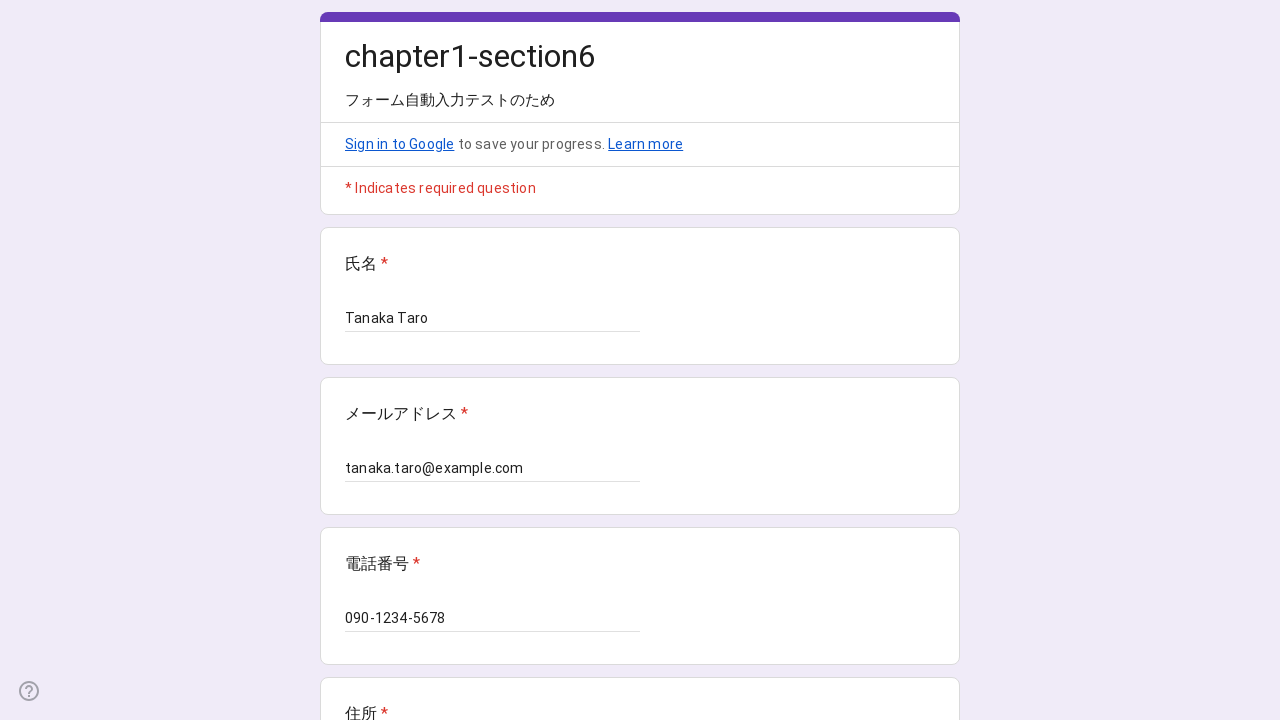

Clicked the form submit button at (369, 533) on xpath=//*[@id="mG61Hd"]/div[2]/div/div[3]/div[1]/div[1]/div
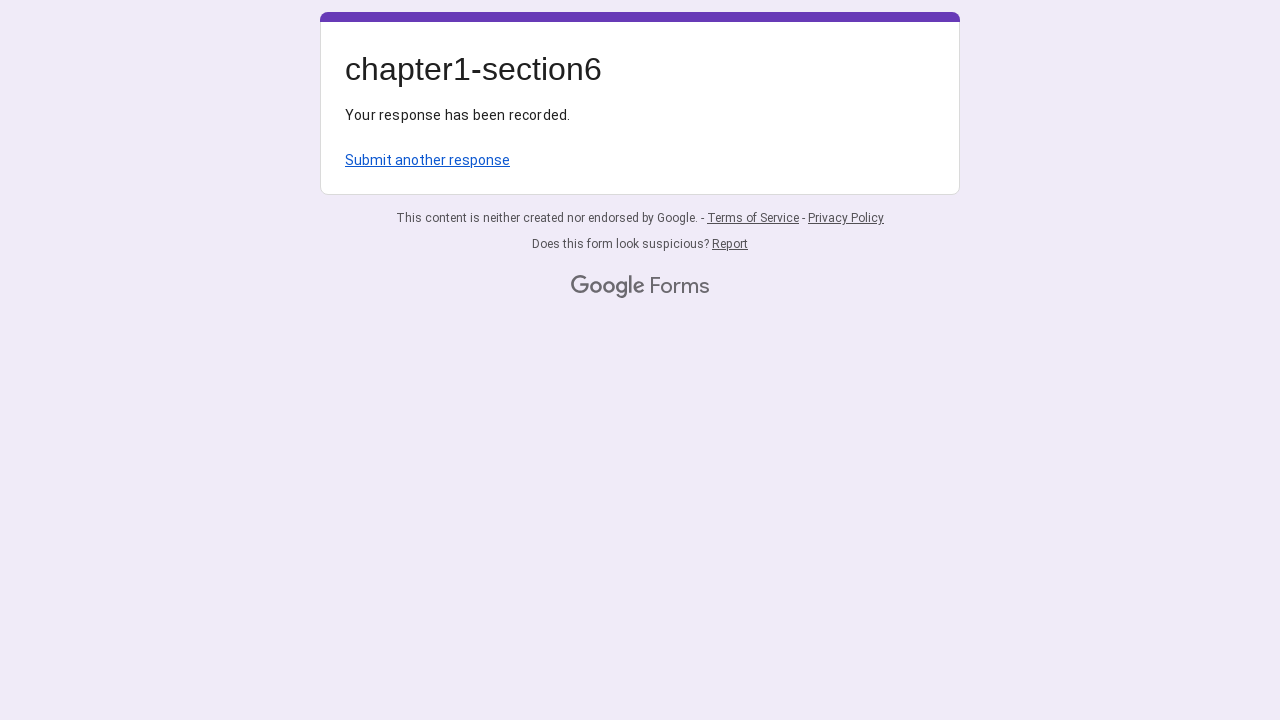

Waited for form submission to complete
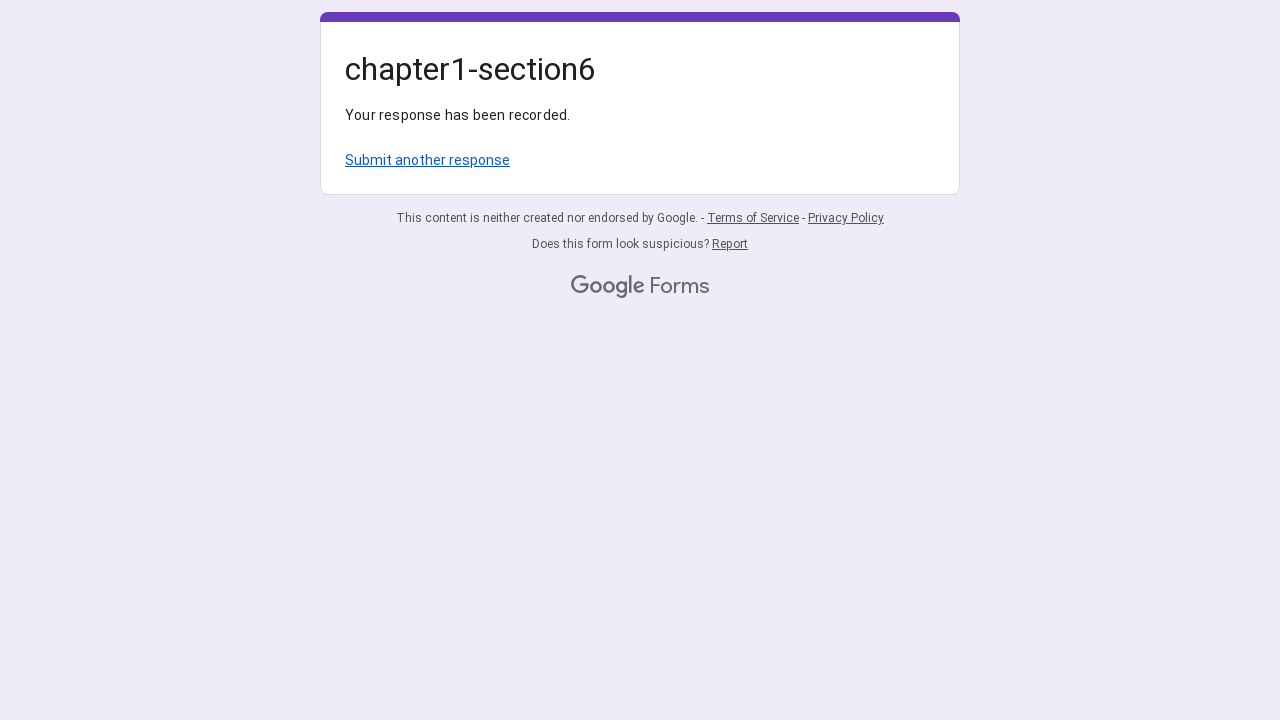

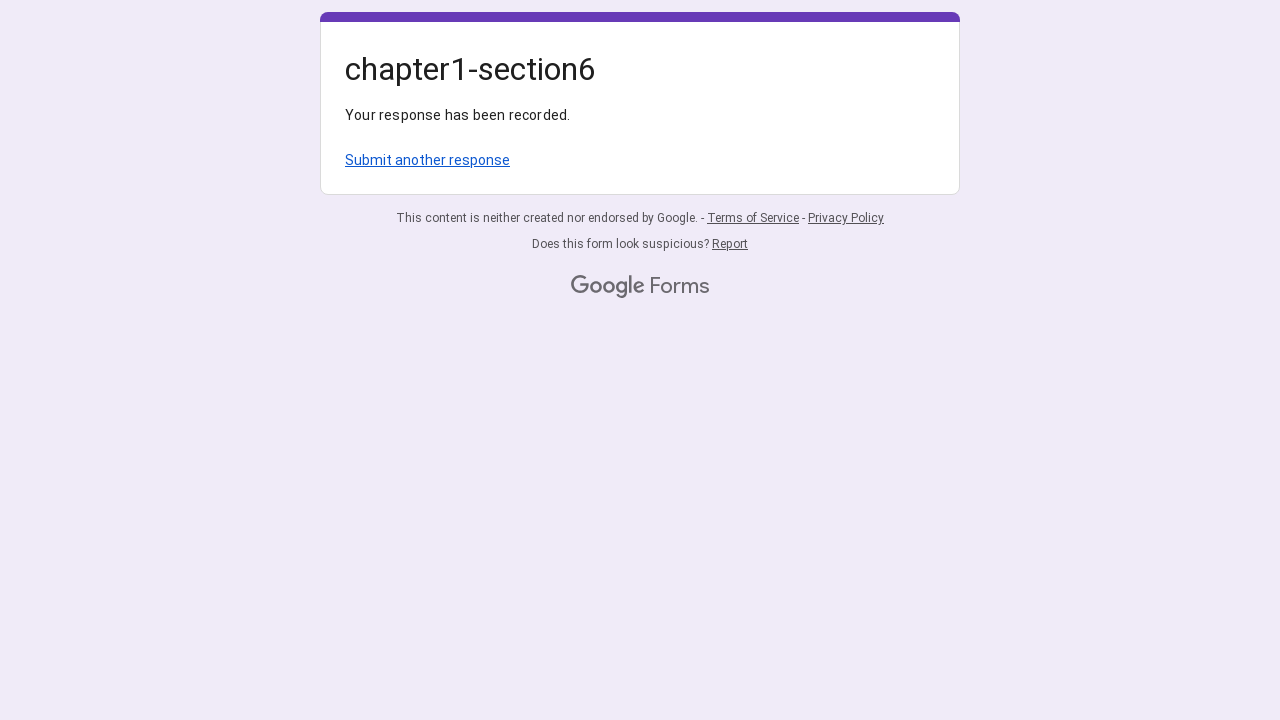